Tests checkbox functionality by clicking a checkbox, verifying it becomes selected, then clicking again to deselect it and verifying the deselected state. Also counts the total number of checkboxes on the page.

Starting URL: https://rahulshettyacademy.com/AutomationPractice/

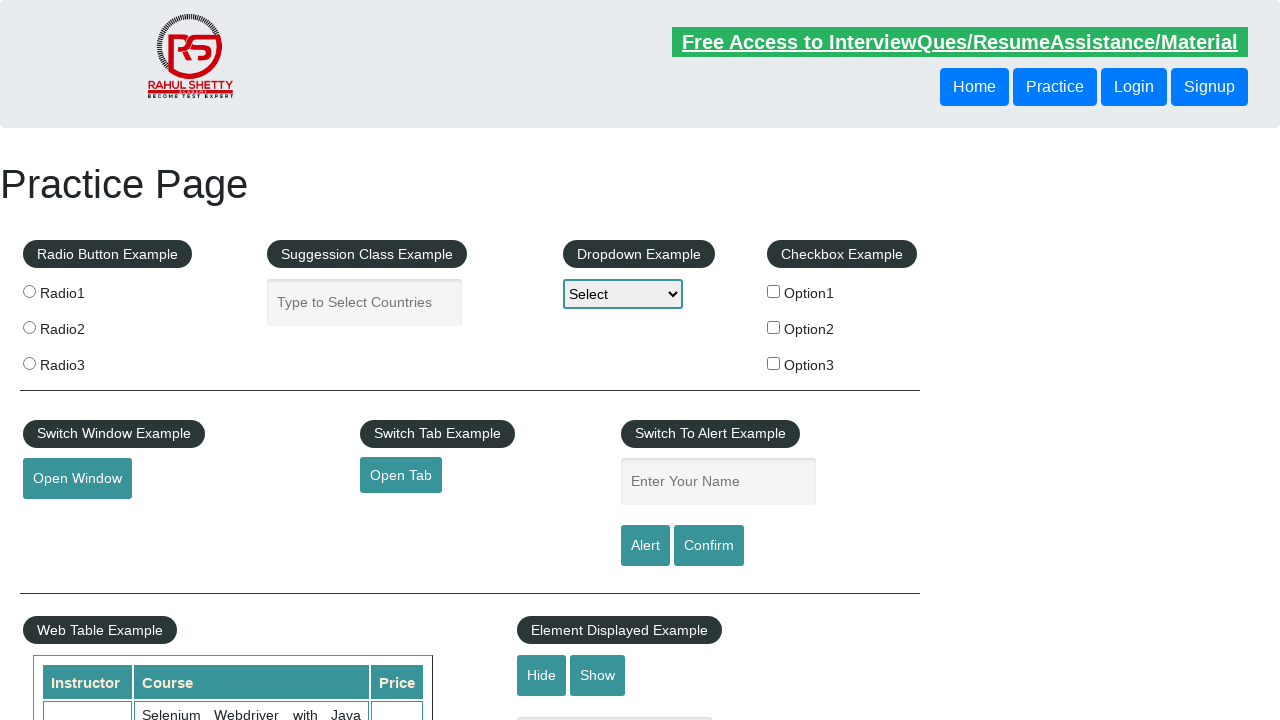

Clicked the first checkbox to select it at (774, 291) on #checkBoxOption1
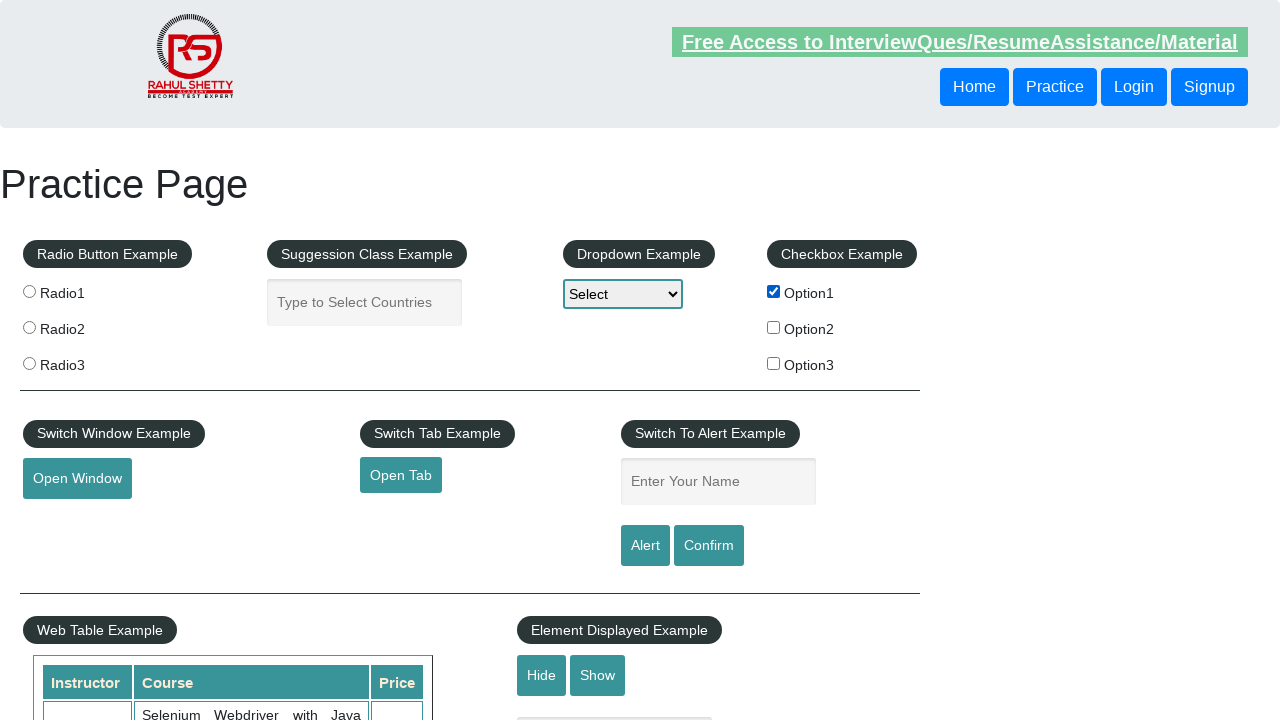

Verified that the checkbox is selected
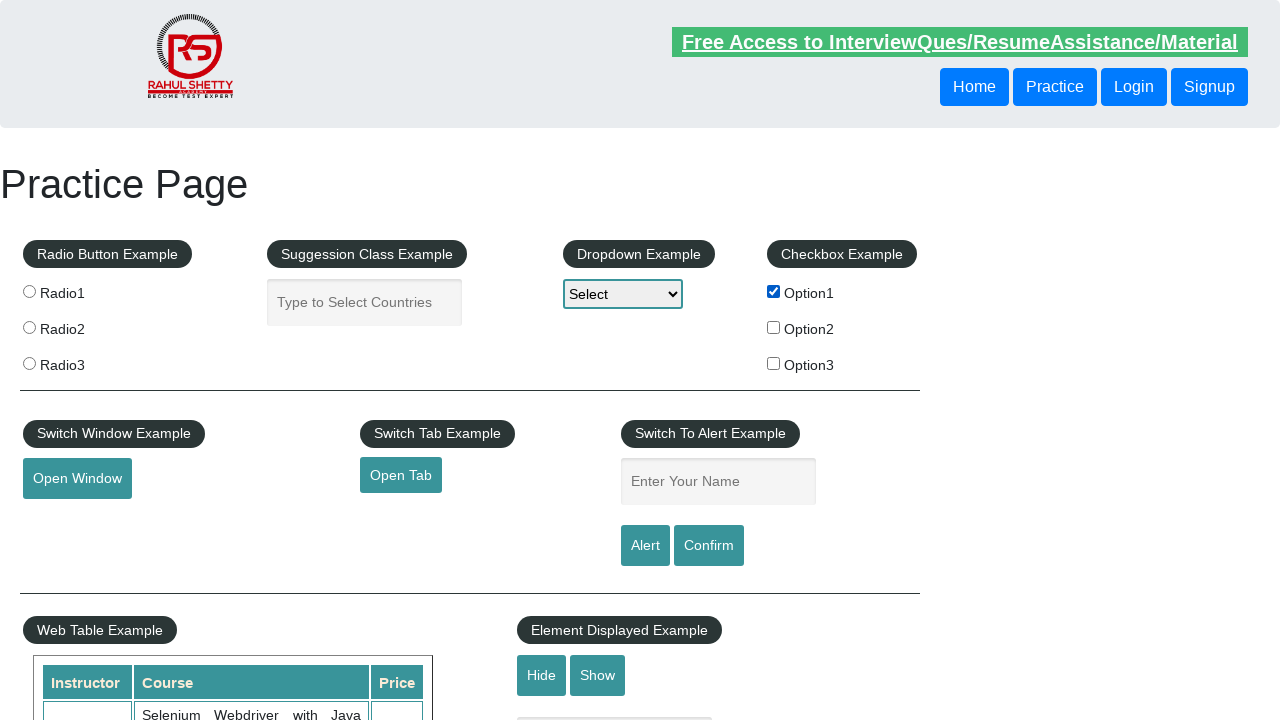

Clicked the checkbox again to deselect it at (774, 291) on #checkBoxOption1
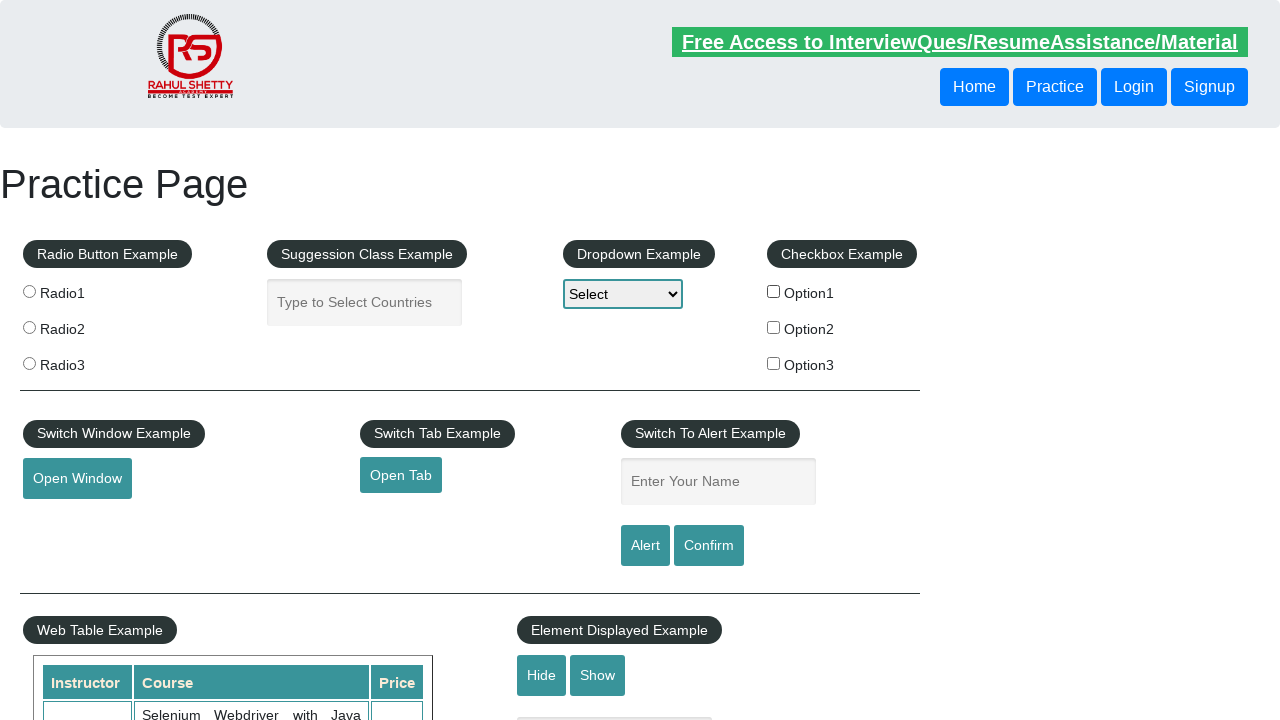

Verified that the checkbox is deselected
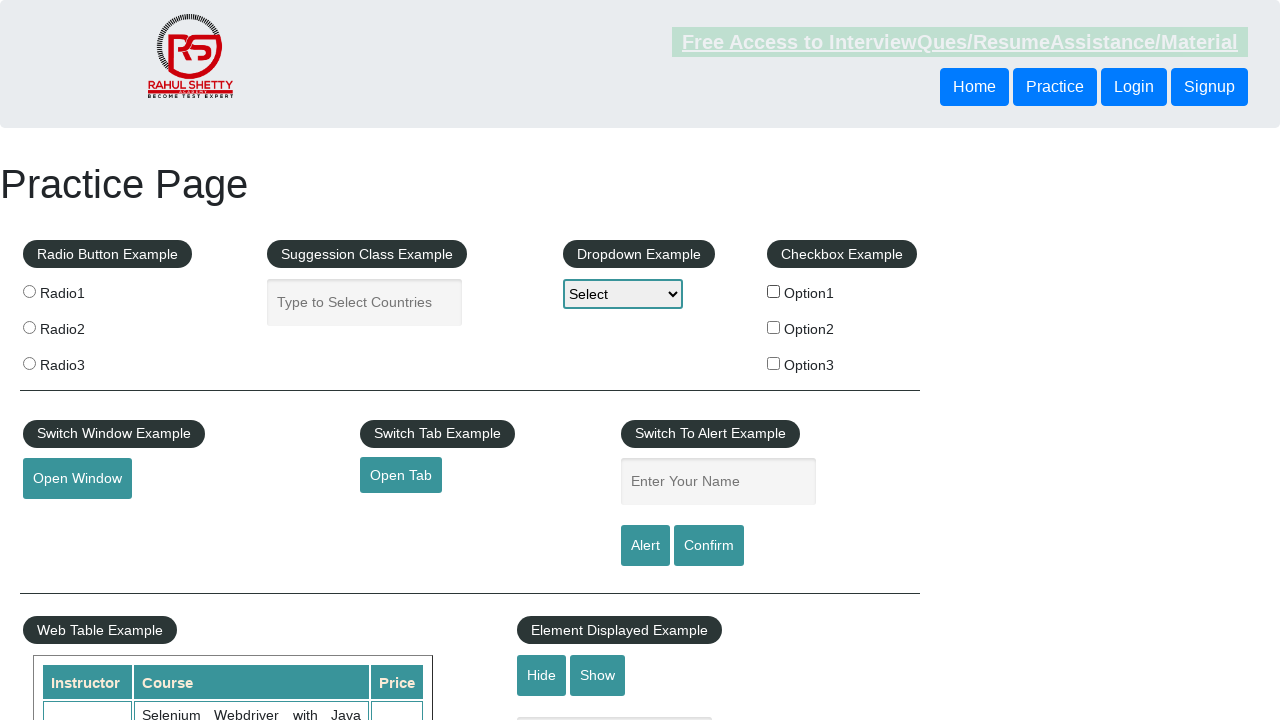

Located all checkboxes on the page
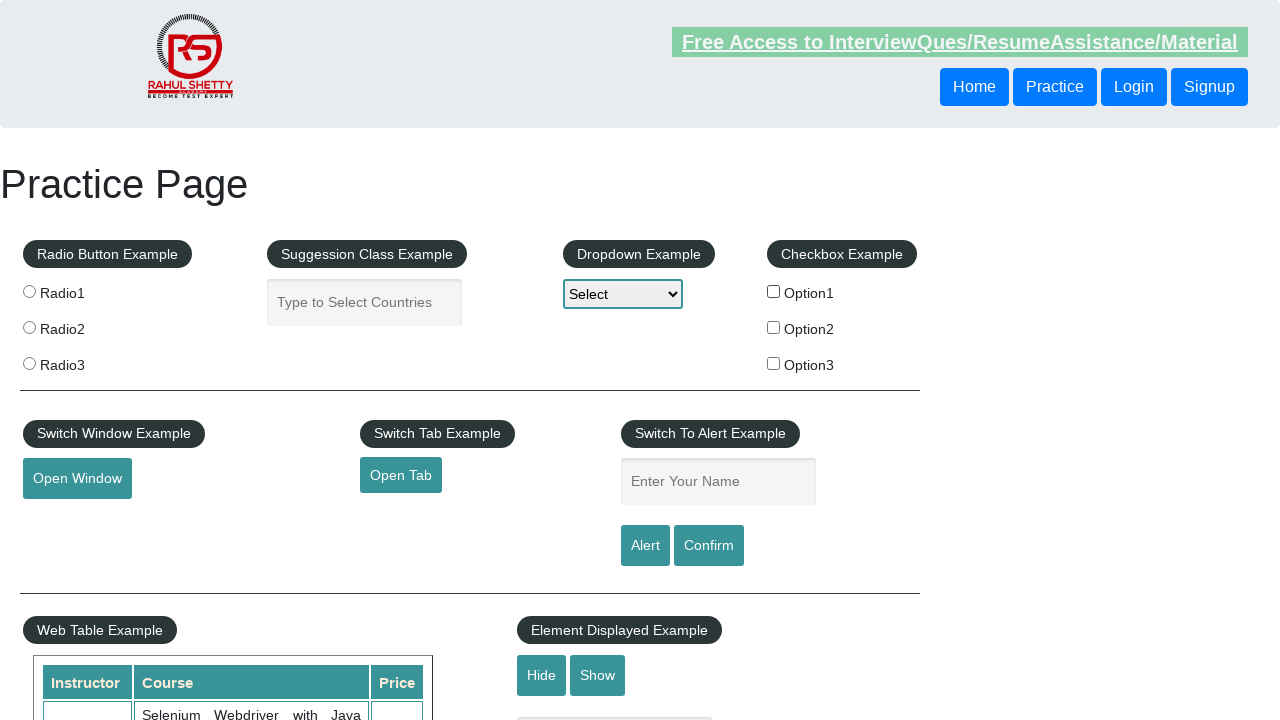

Counted total checkboxes on page: 3
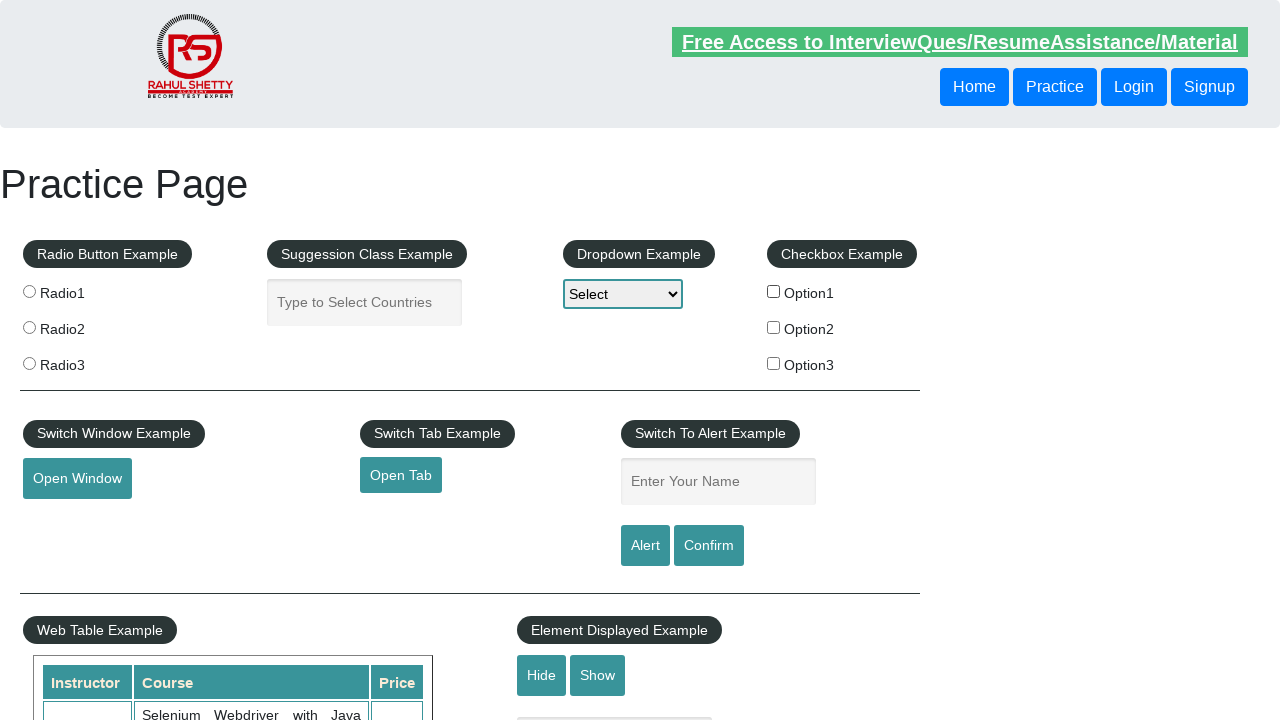

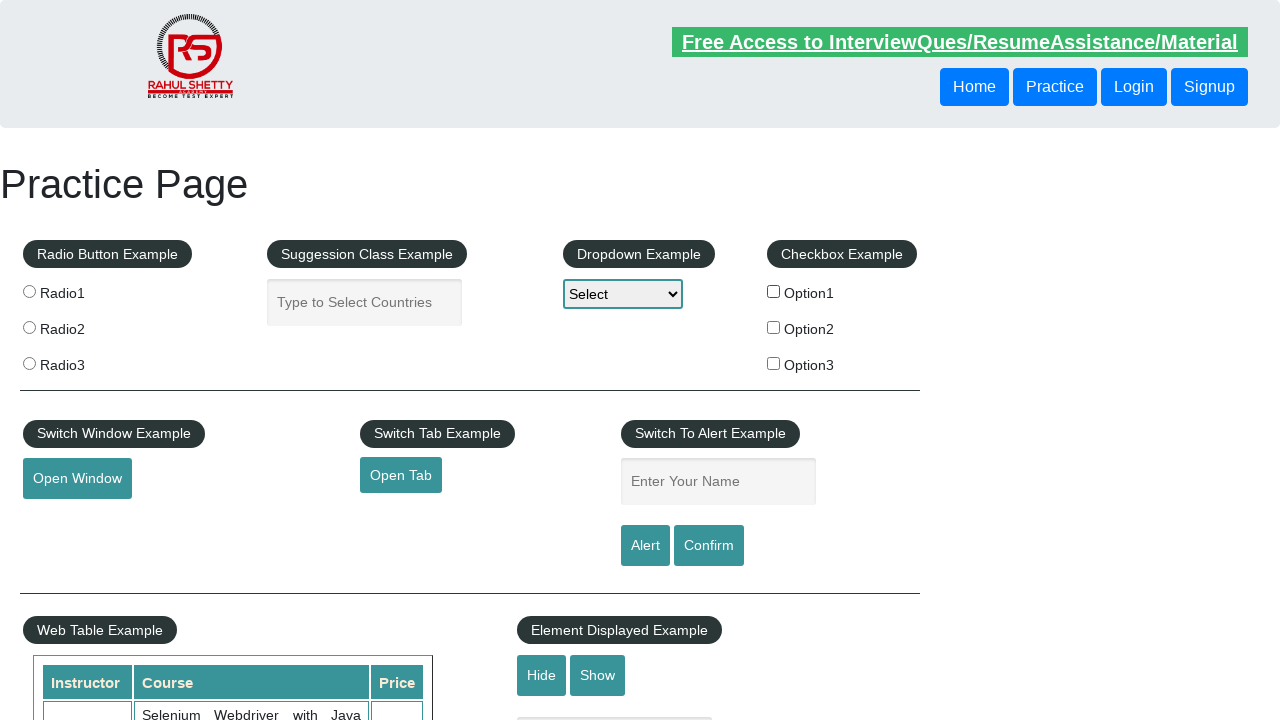